Tests scrolling functionality by scrolling a hidden button into view and clicking it on a UI testing playground page.

Starting URL: http://uitestingplayground.com/scrollbars

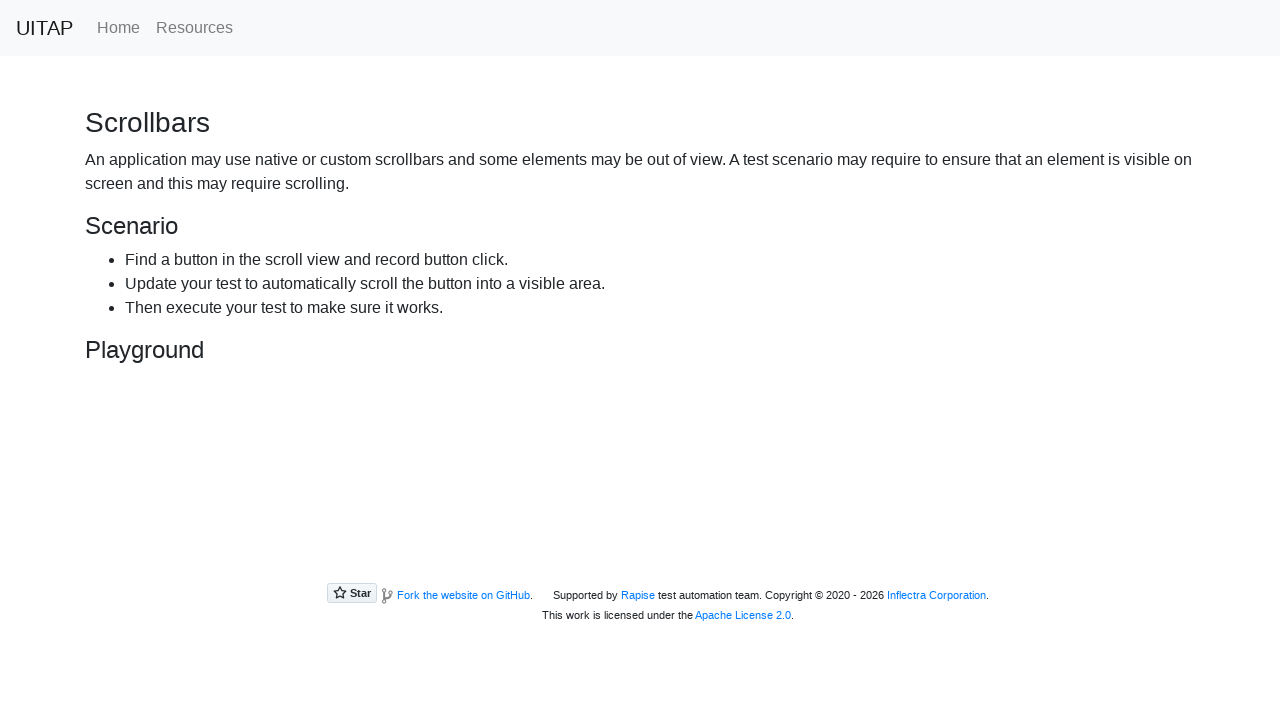

Located the hidden button element with ID 'hidingButton'
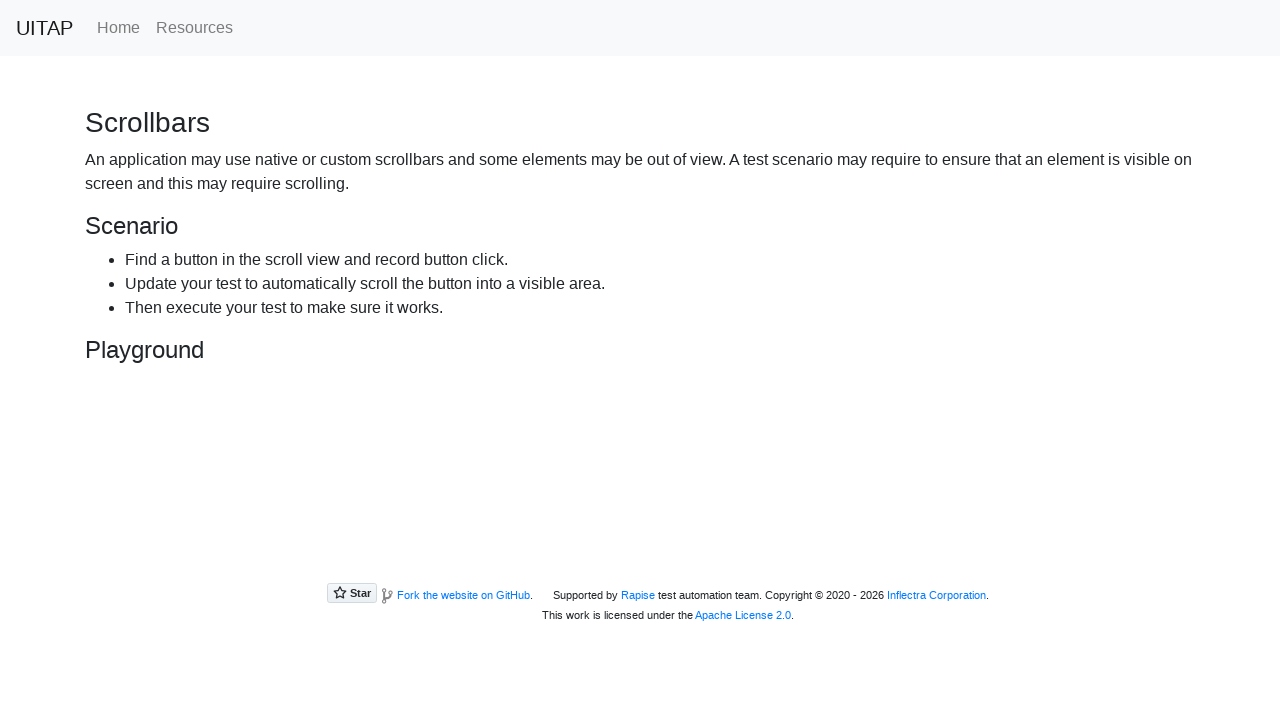

Scrolled the hidden button into view
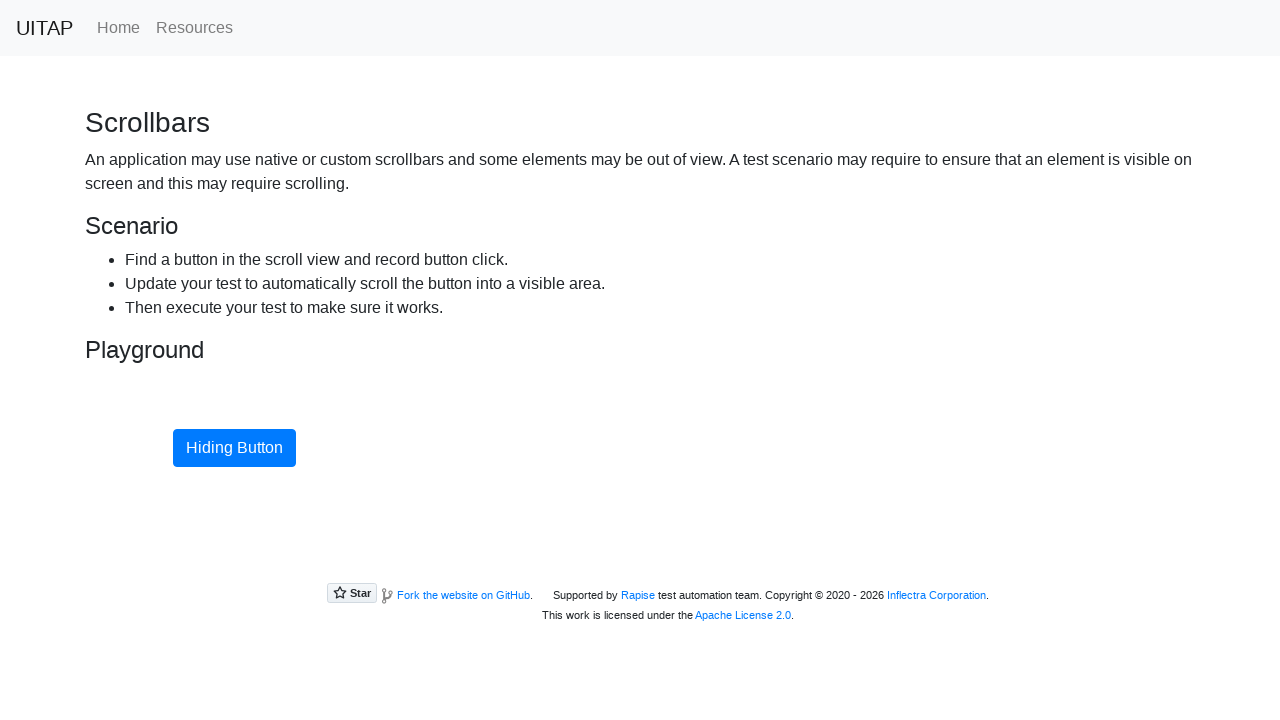

Clicked the button after scrolling it into view at (234, 448) on #hidingButton
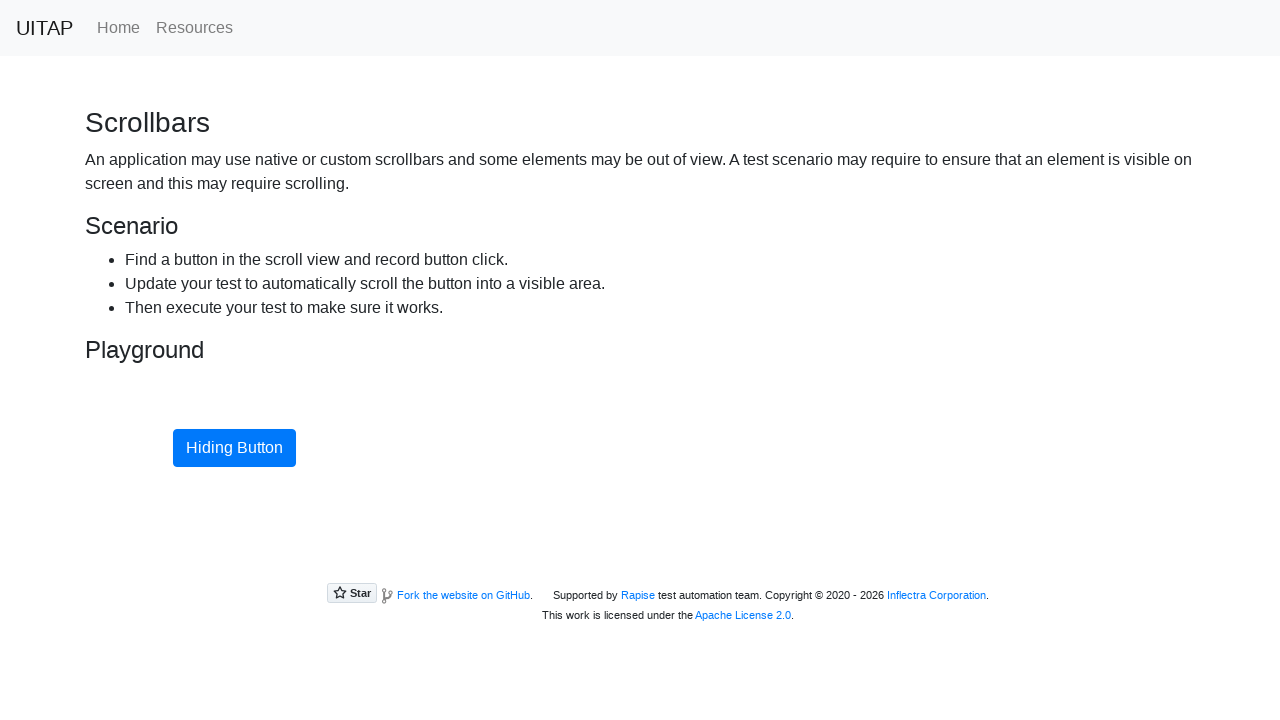

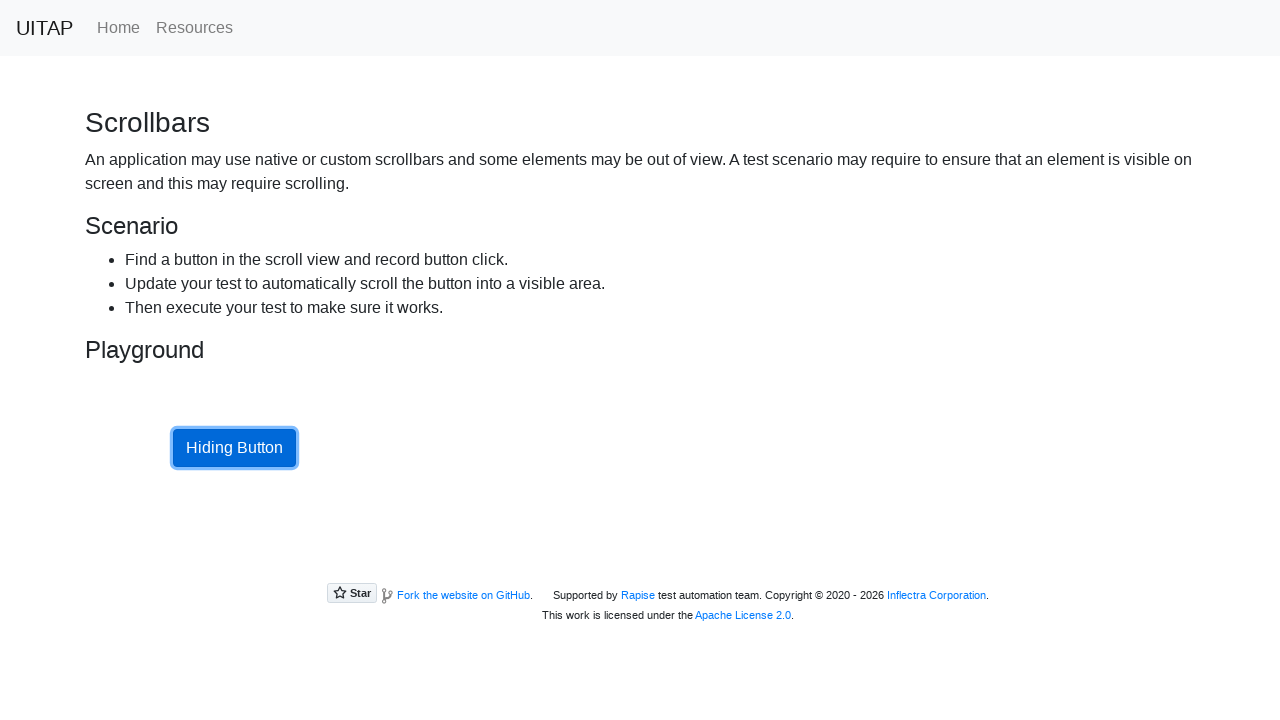